Tests incrementing input field value using arrow up key presses

Starting URL: http://the-internet.herokuapp.com/inputs

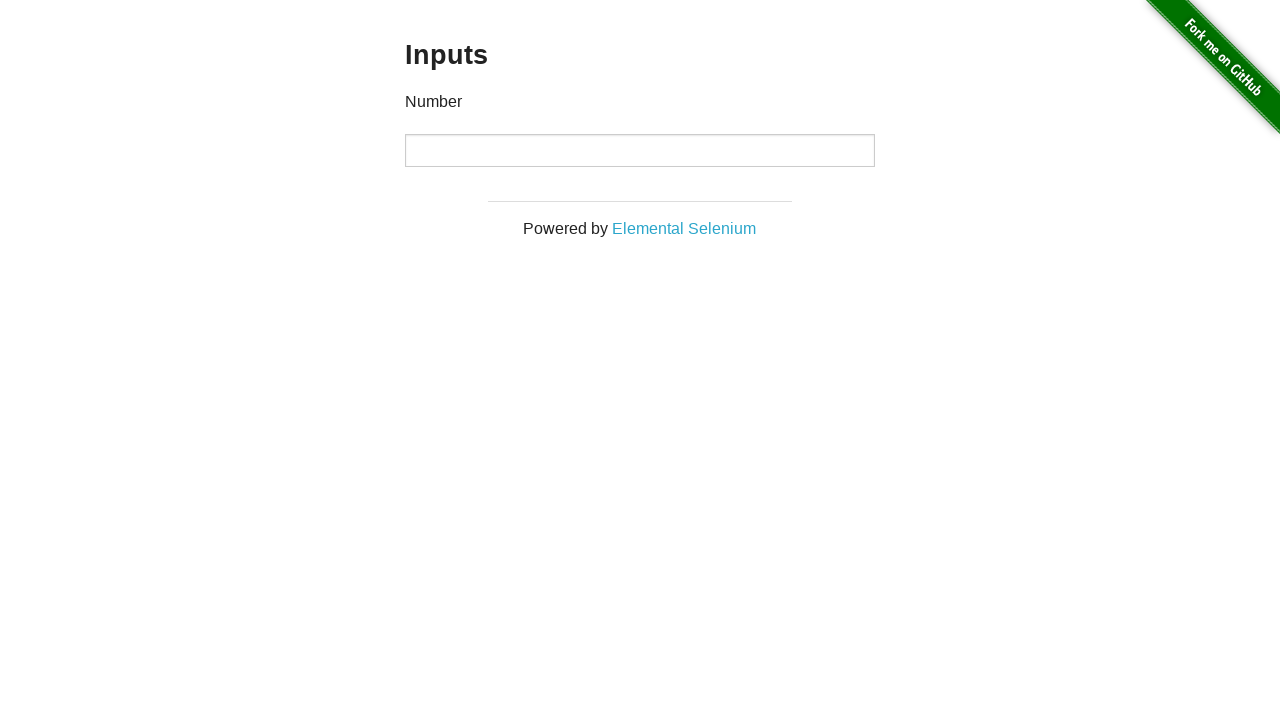

Located input element on the page
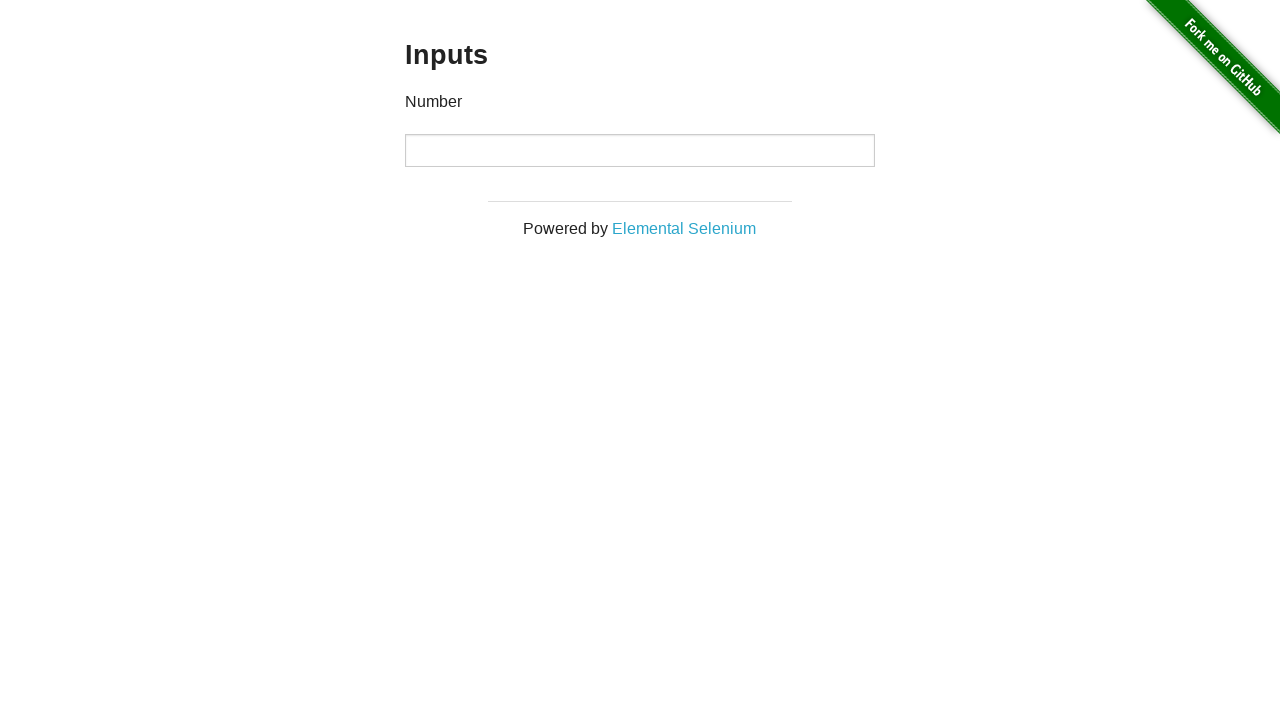

Right-clicked on input element to focus it at (640, 150) on xpath=//*[@id='content']/div/div/div/input
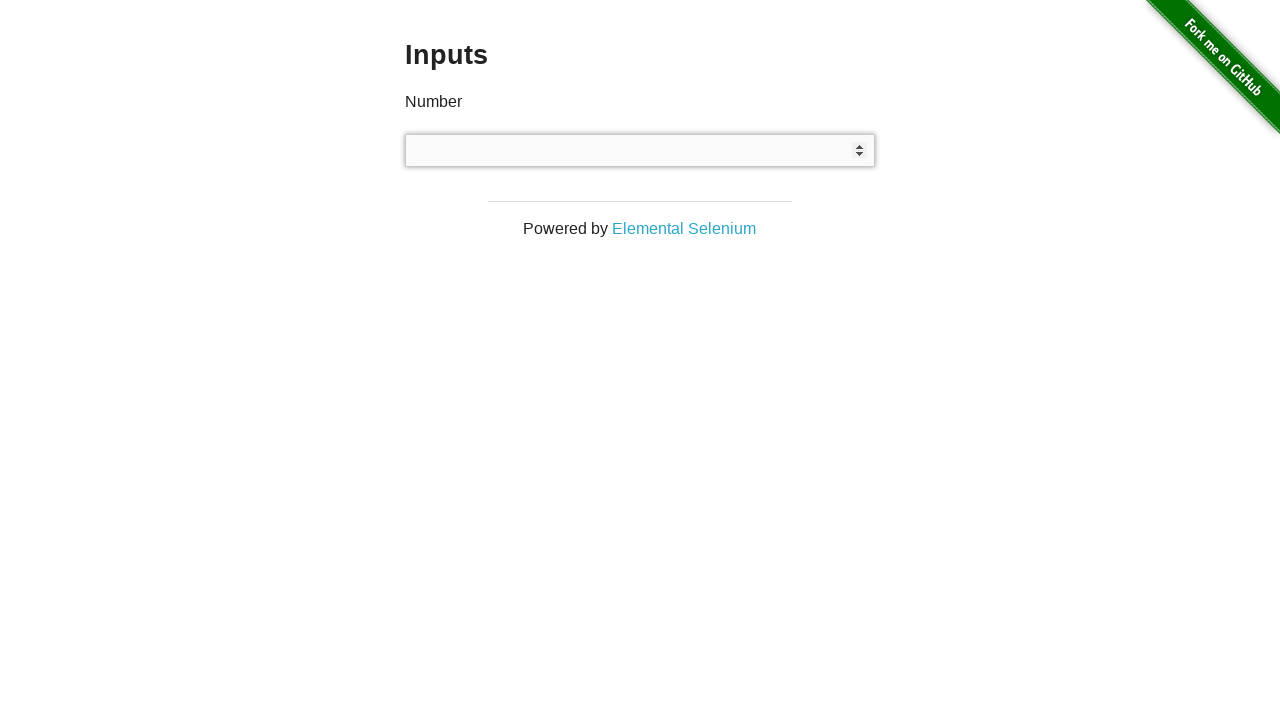

Pressed ArrowUp key once to increment value
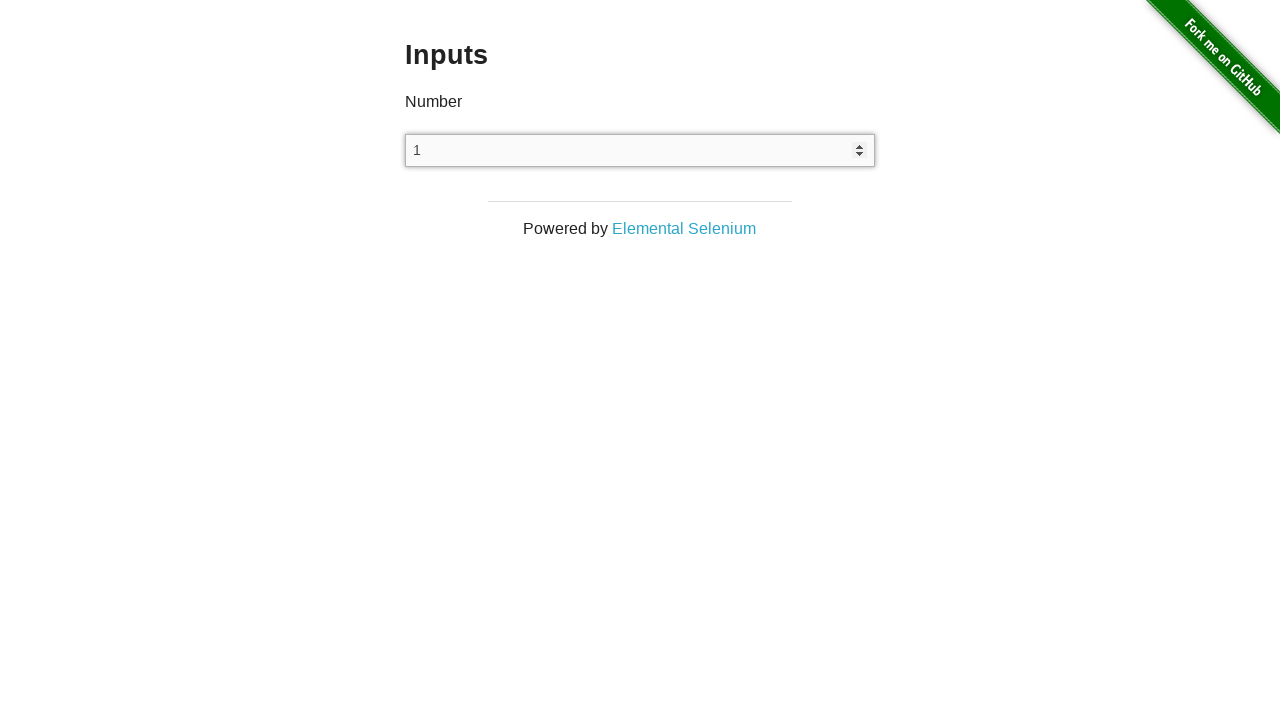

Pressed ArrowUp key second time to increment value further
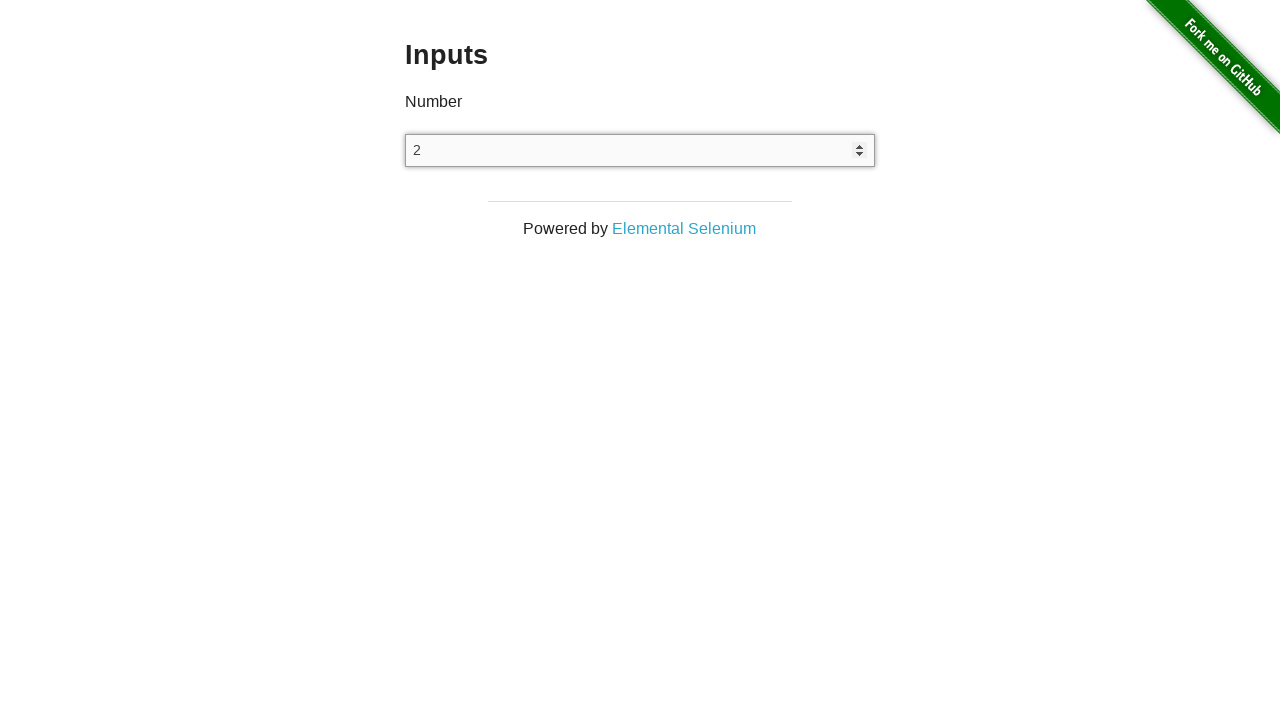

Verified input value equals 2
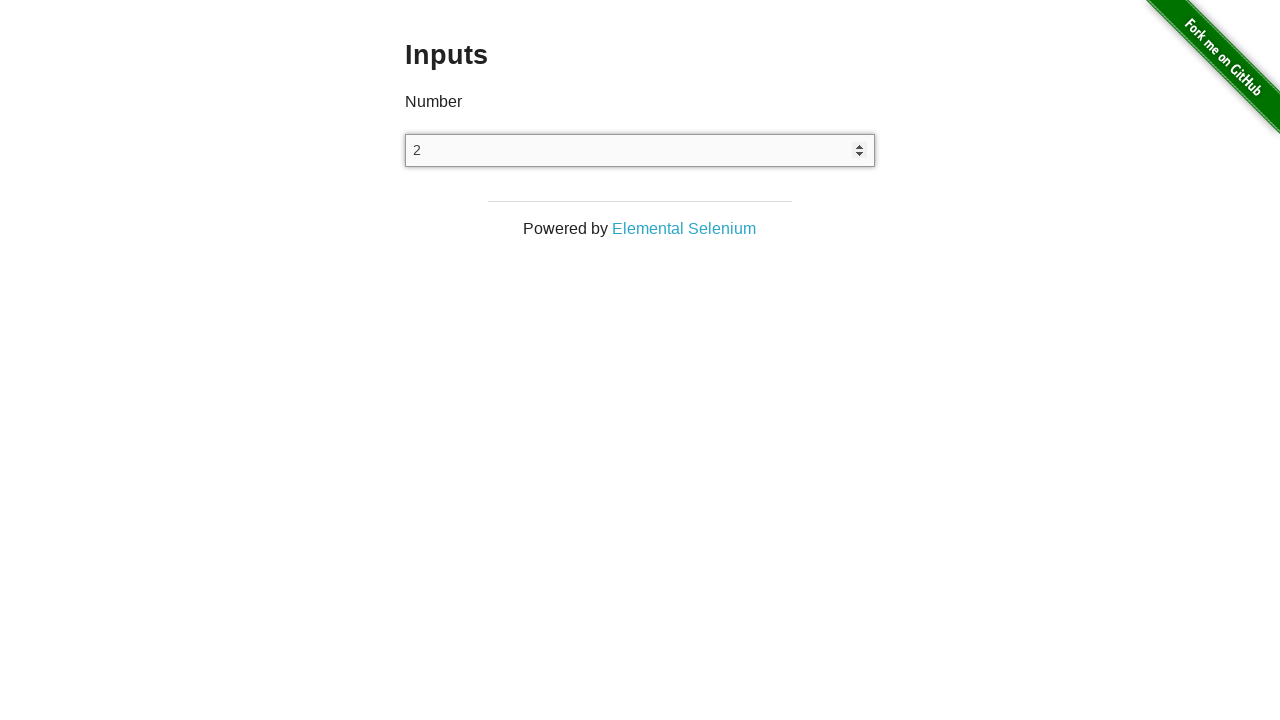

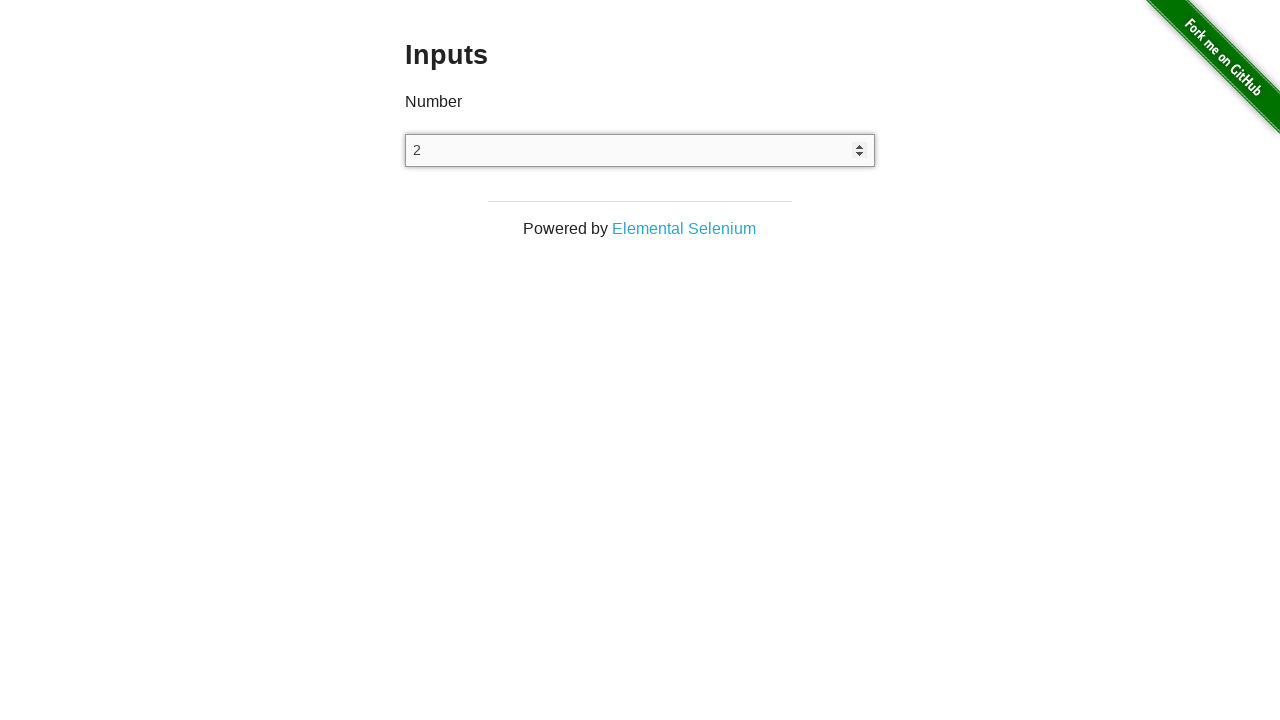